Tests navigation on The Internet demo site by waiting for the "Checkboxes" link to be clickable and then clicking it to navigate to the checkboxes page.

Starting URL: https://the-internet.herokuapp.com/

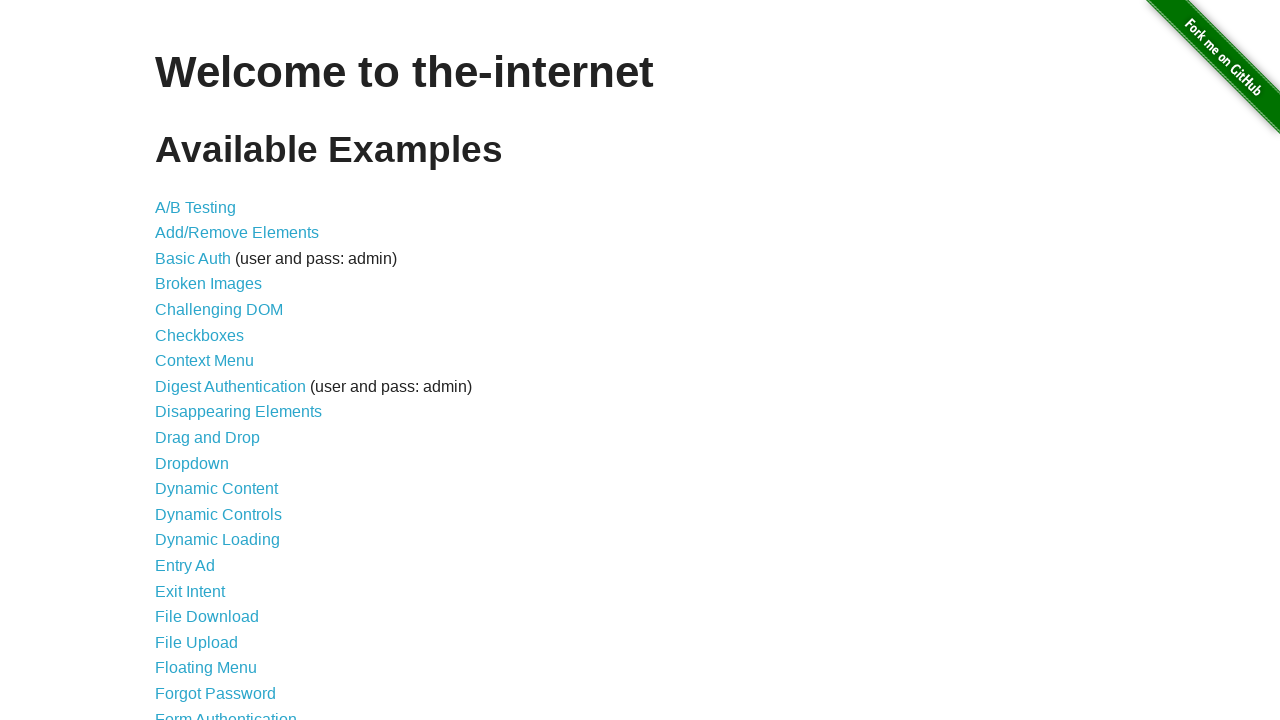

Navigated to The Internet demo site homepage
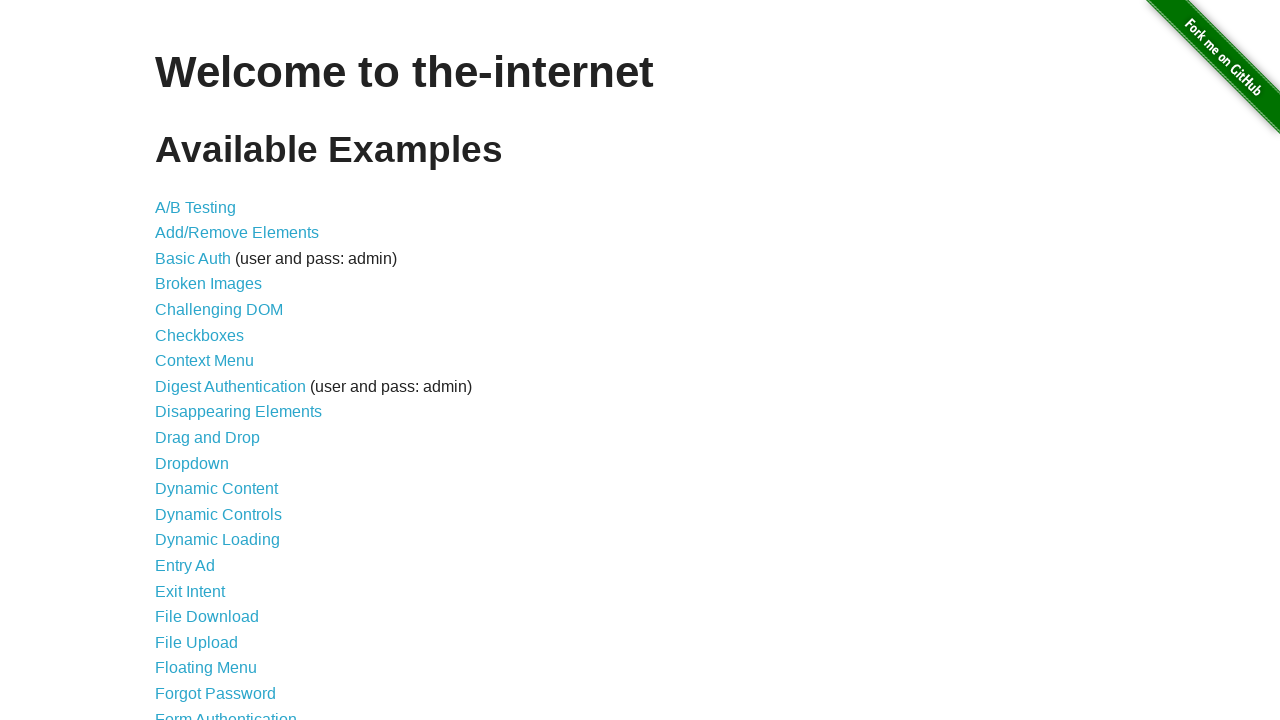

Waited for Checkboxes link to be visible and clickable
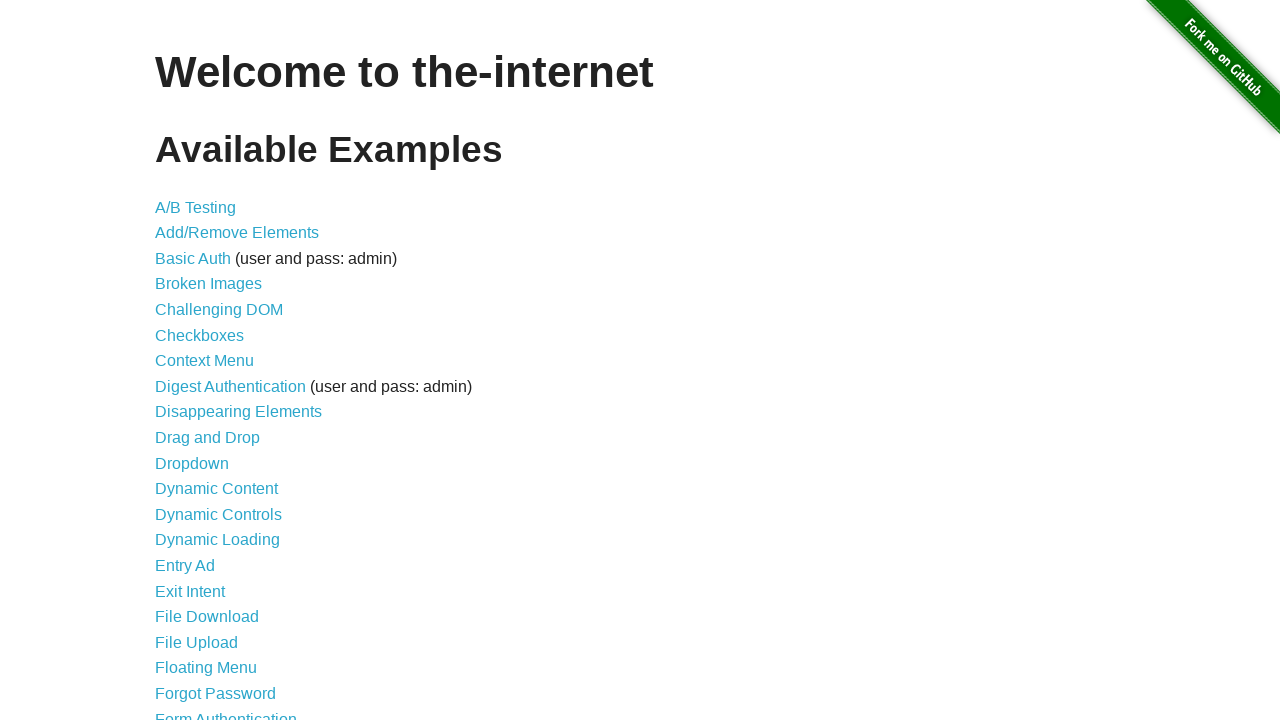

Clicked the Checkboxes link to navigate to checkboxes page at (200, 335) on a >> internal:has-text="Checkboxes"i
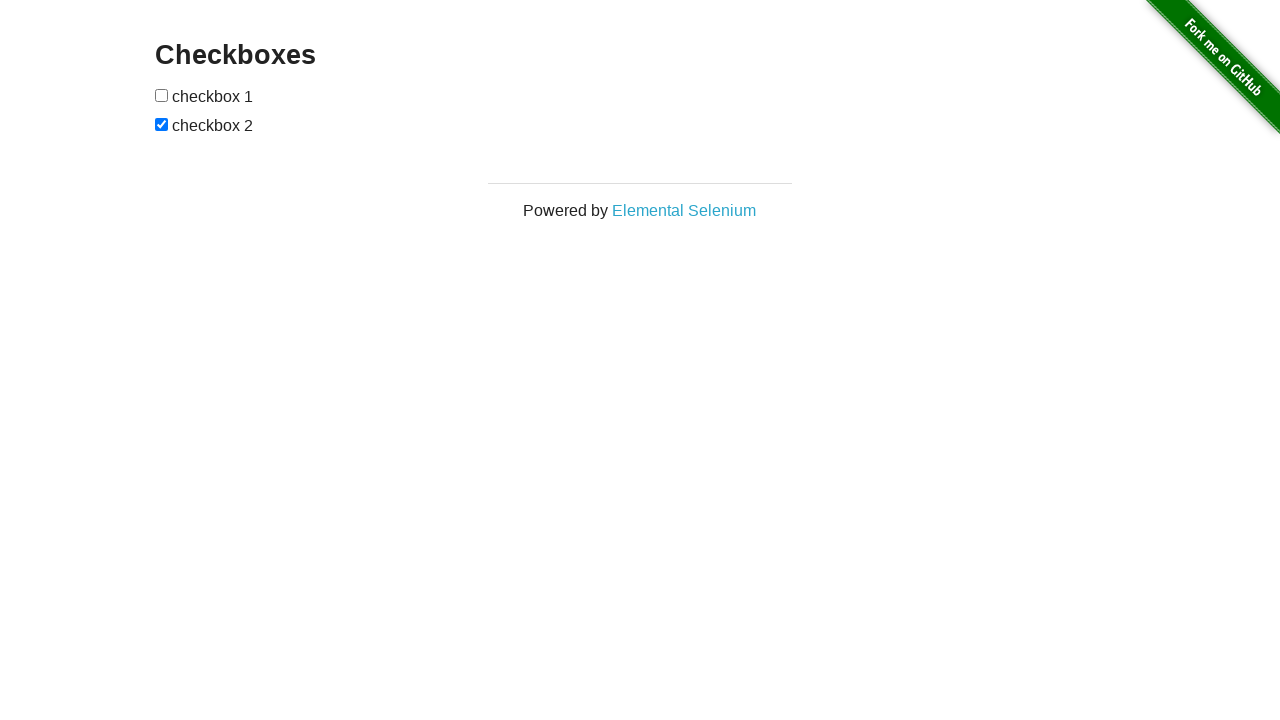

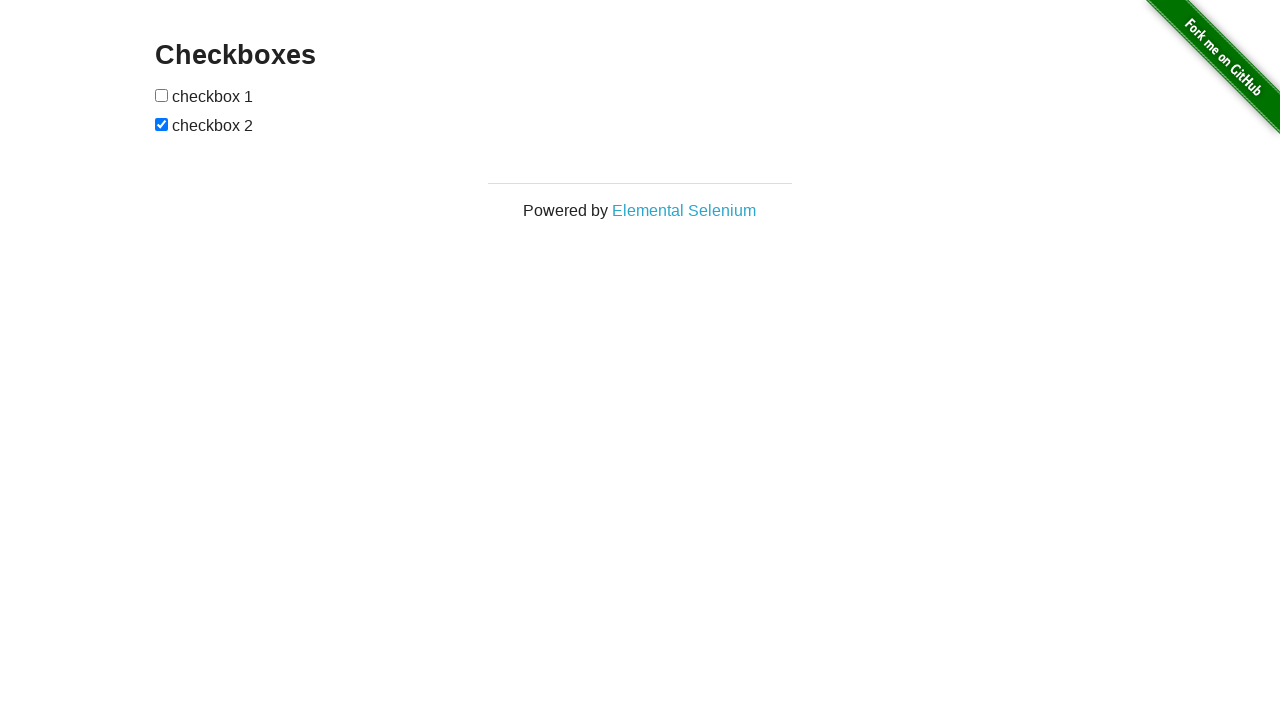